Tests scrolling functionality on a page with a fixed table, scrolls the main window and then scrolls within a table to verify that values in the fourth column sum up correctly

Starting URL: https://www.rahulshettyacademy.com/AutomationPractice/

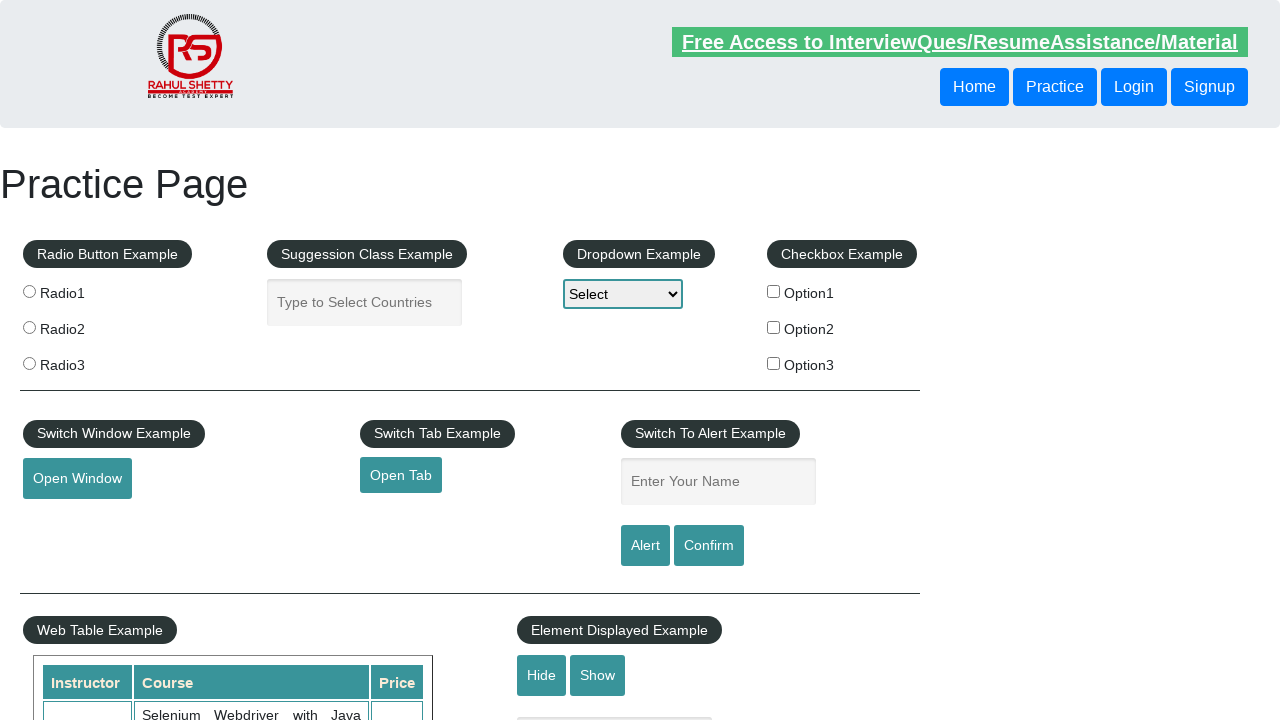

Scrolled main window down by 500 pixels
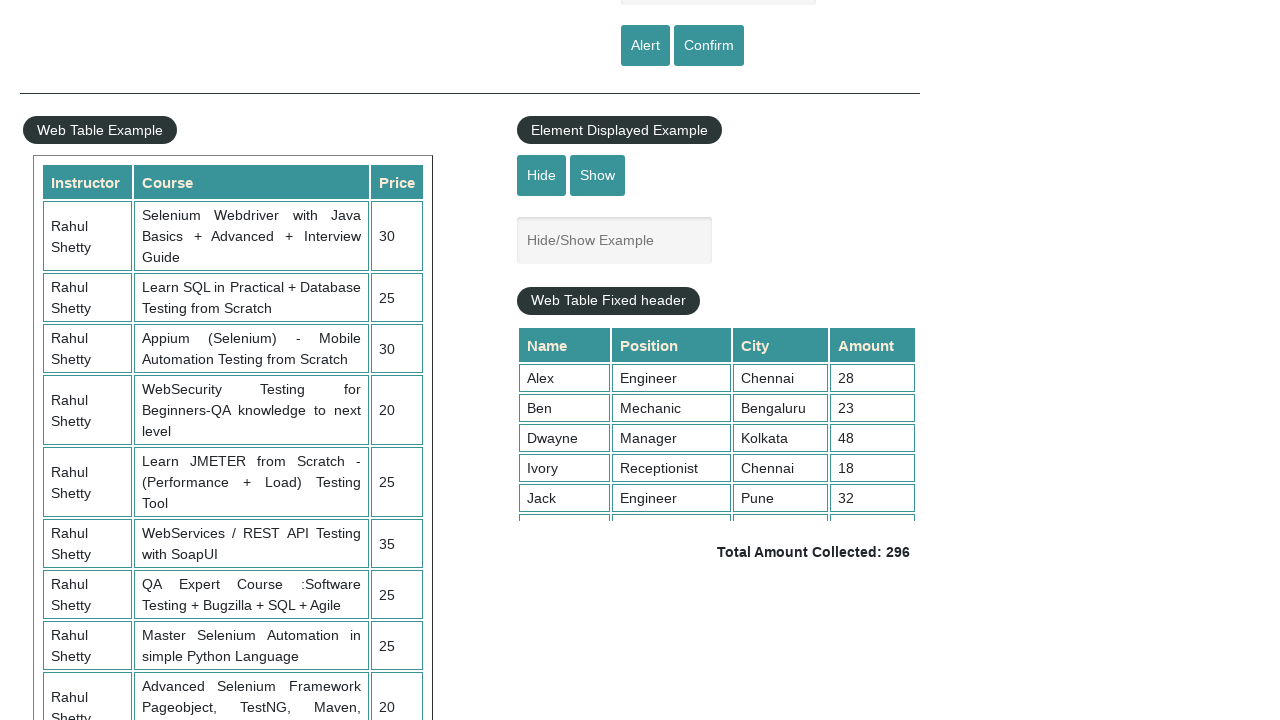

Waited 2 seconds for scroll animation to complete
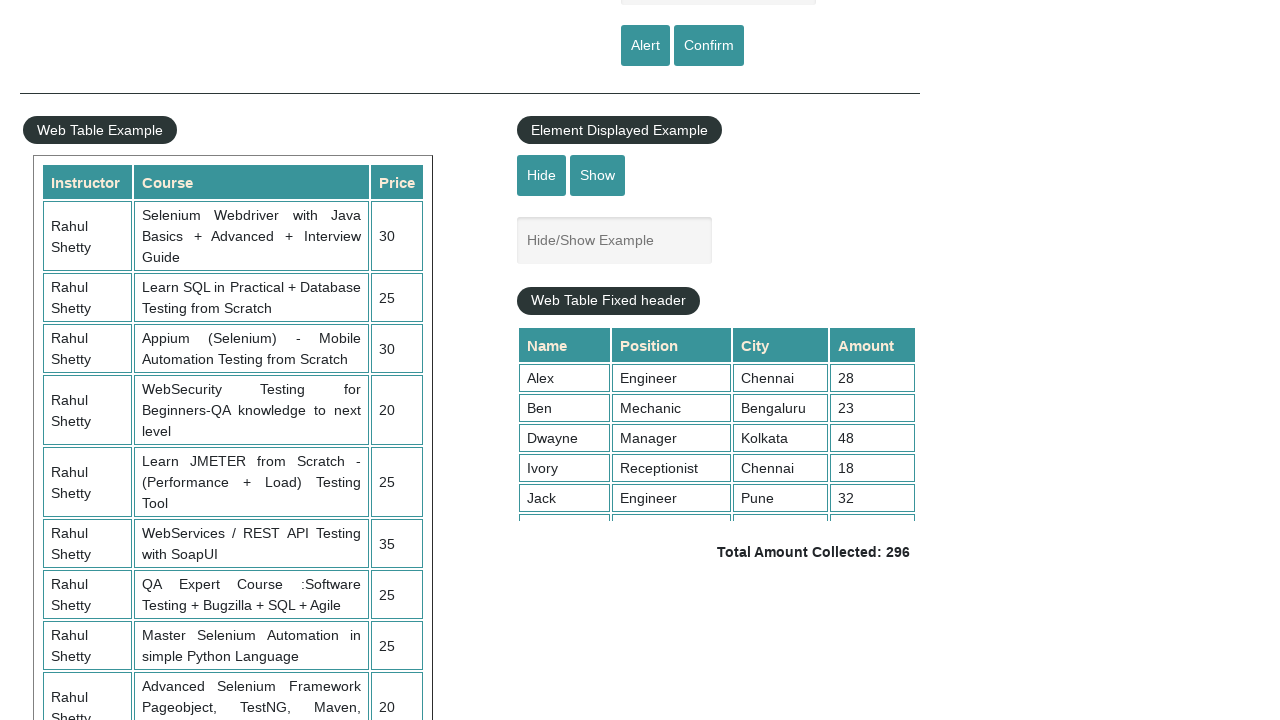

Scrolled within the fixed table element by 500 pixels
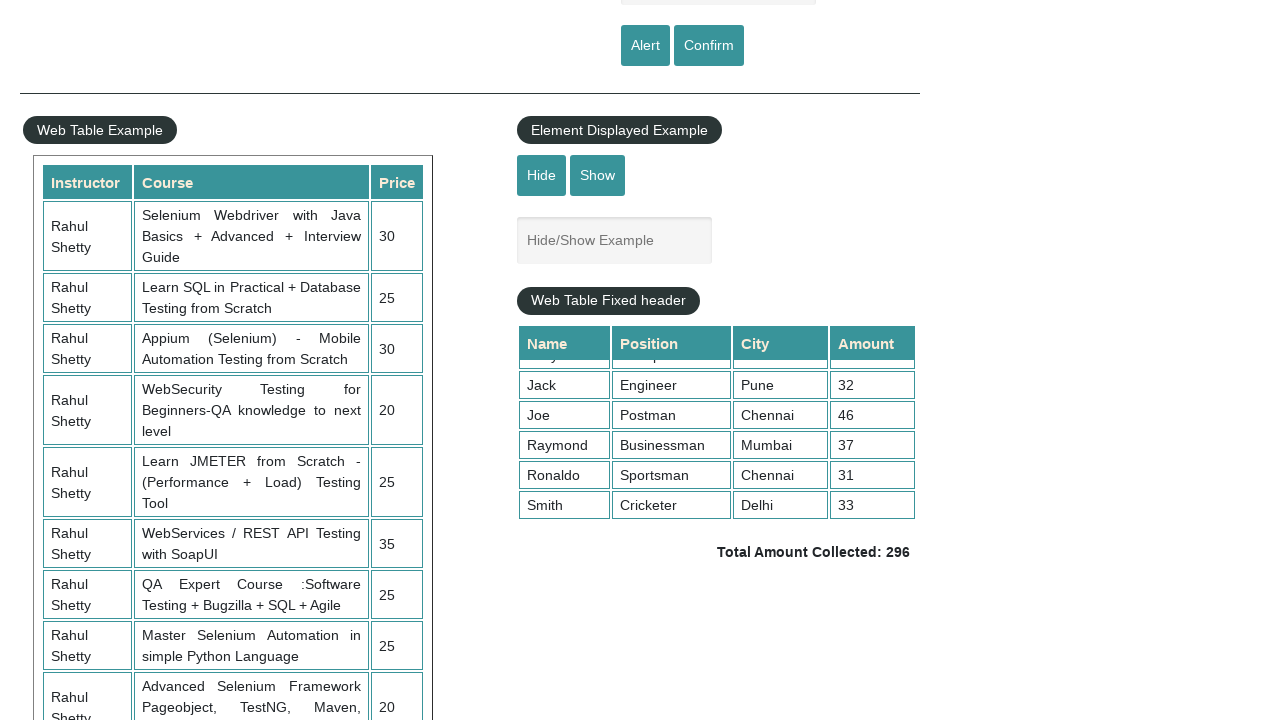

Retrieved all values from the 4th column of the table
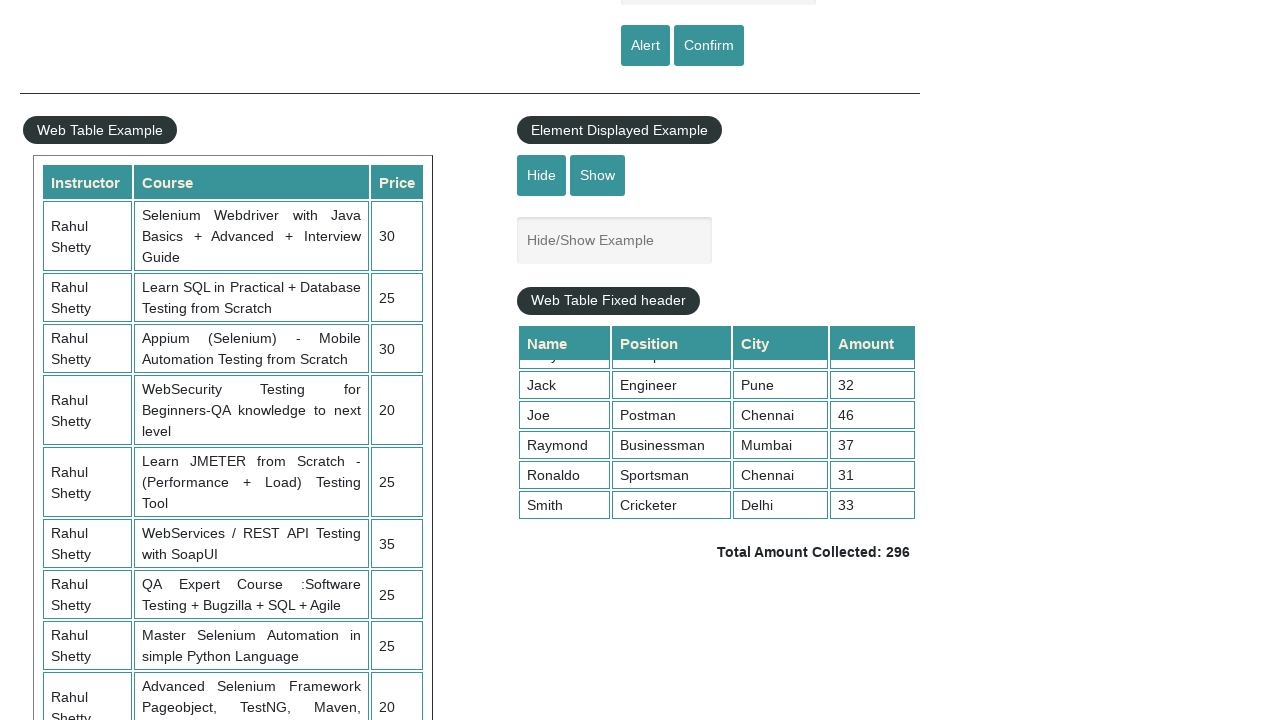

Calculated sum of 4th column values: 296
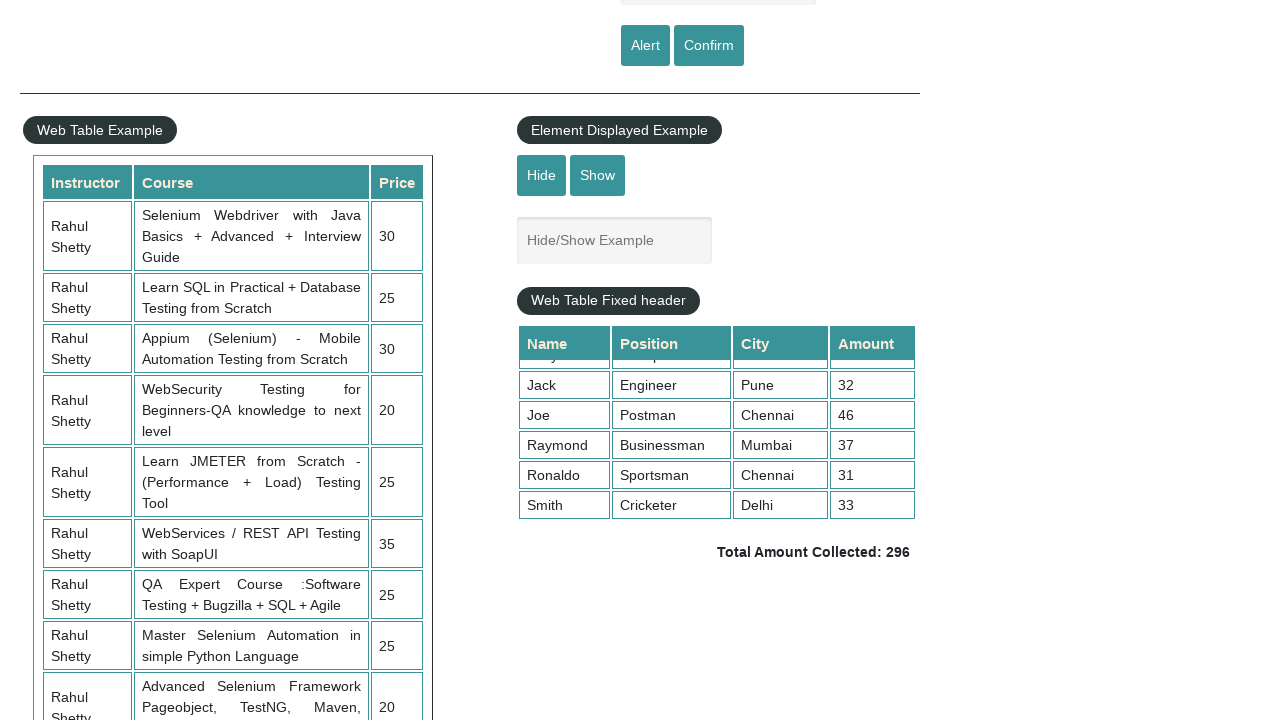

Retrieved displayed total amount from page
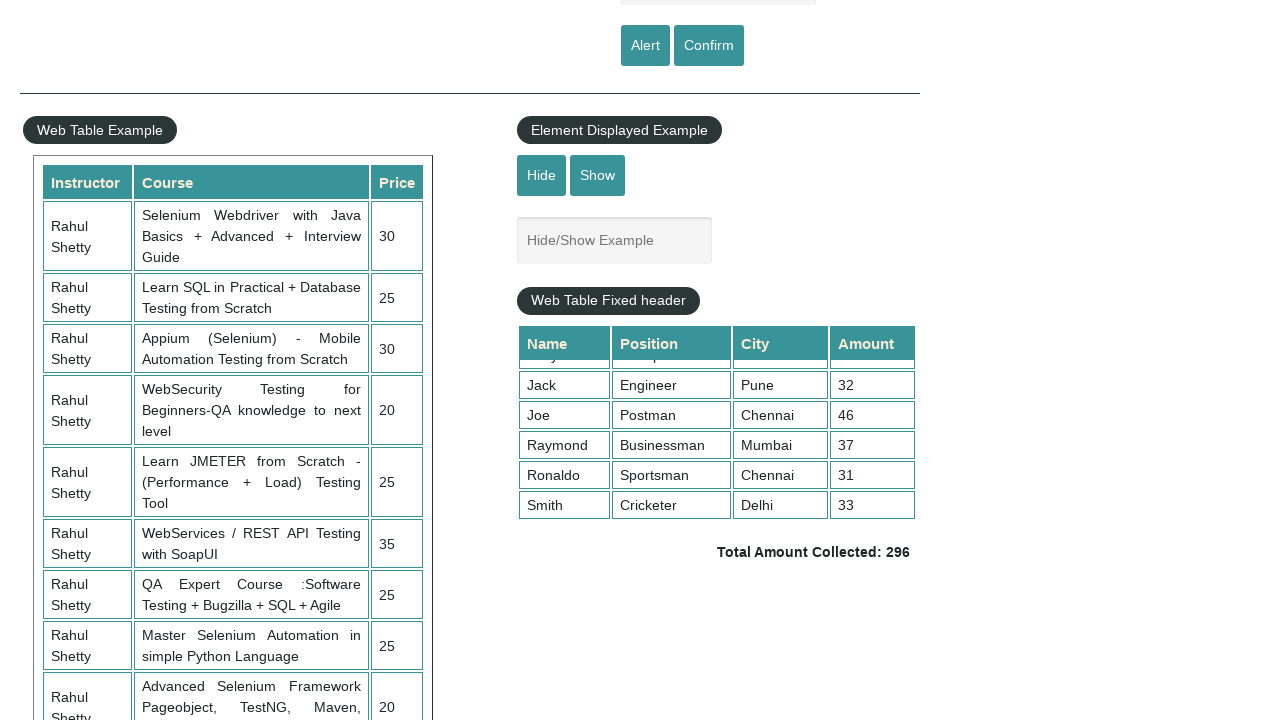

Parsed total amount from text: 296
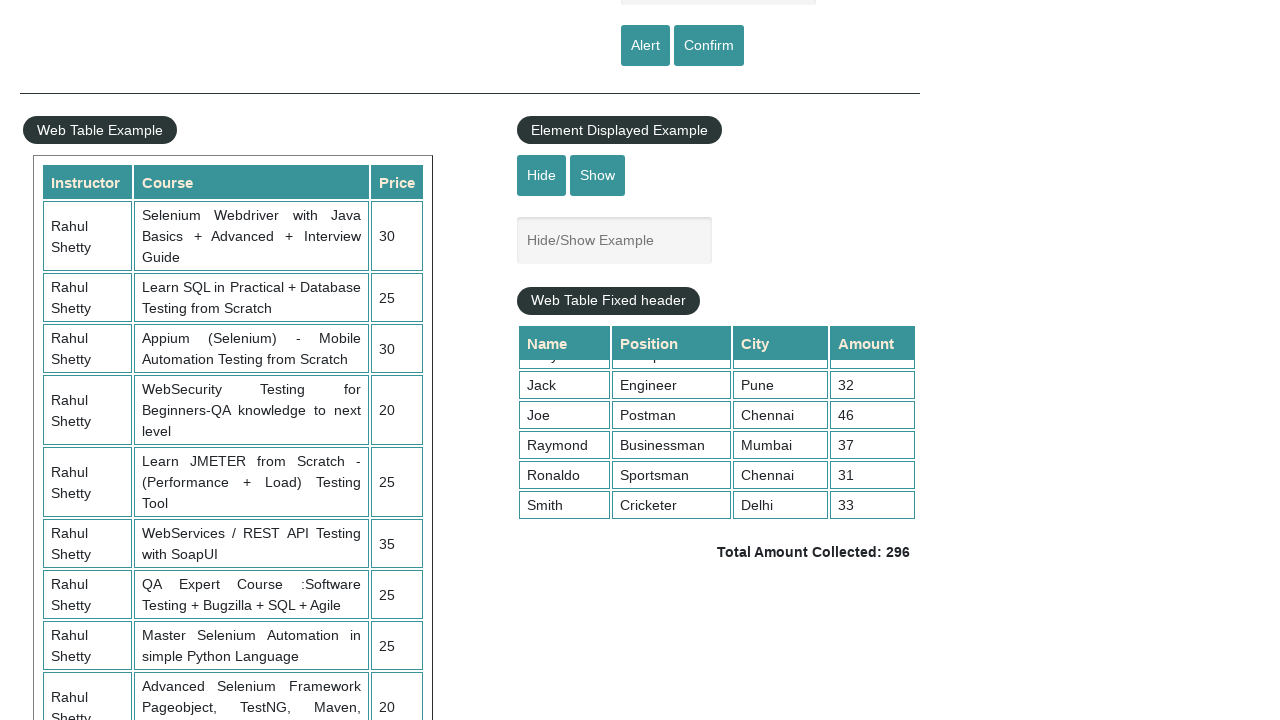

Verified that calculated sum (296) matches displayed total (296)
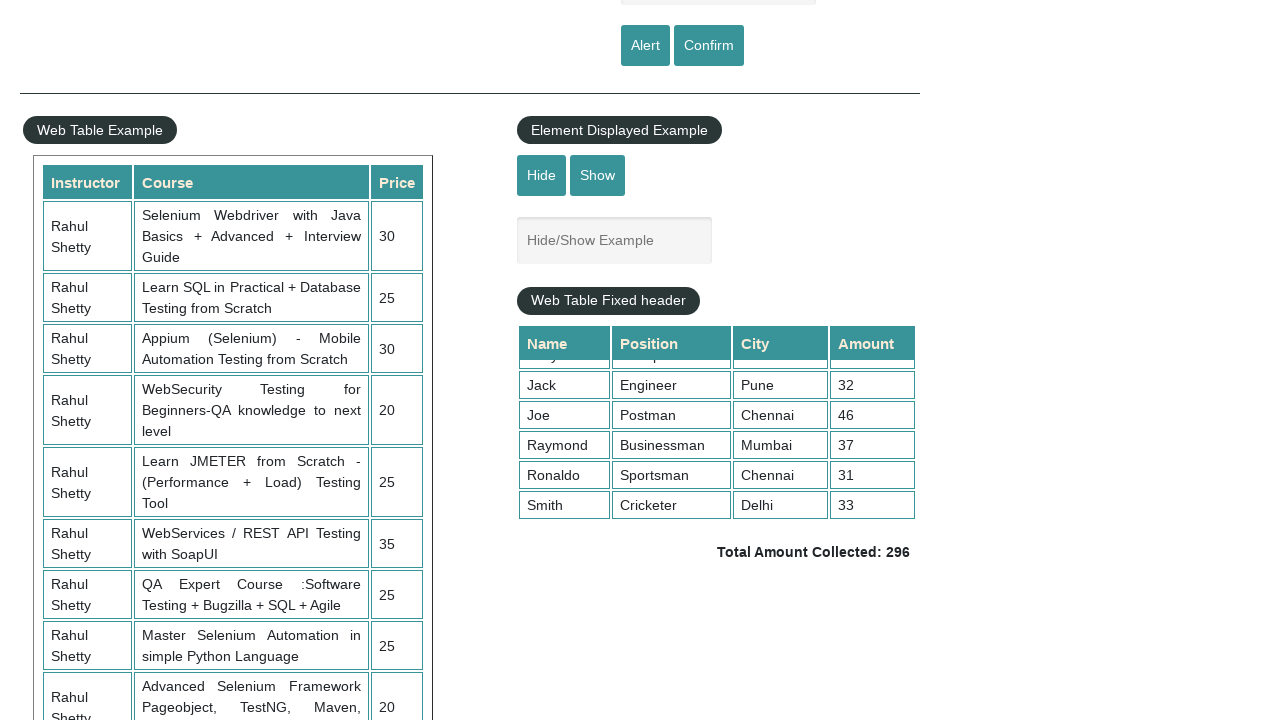

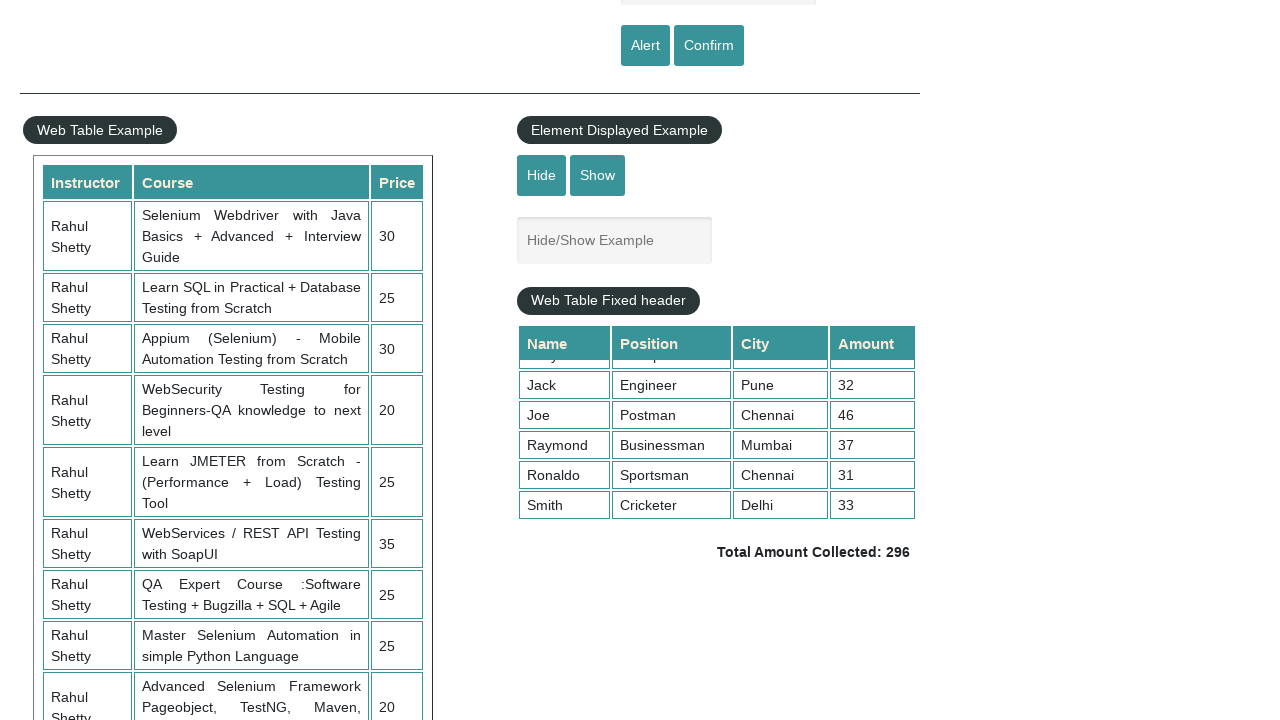